Navigates through a cinema website, clicks on the TEATROS menu, selects different theater locations (Paseo Andaria and Pradera Vistares), and verifies that movie schedule information loads for each location.

Starting URL: https://cinestar.com.gt/

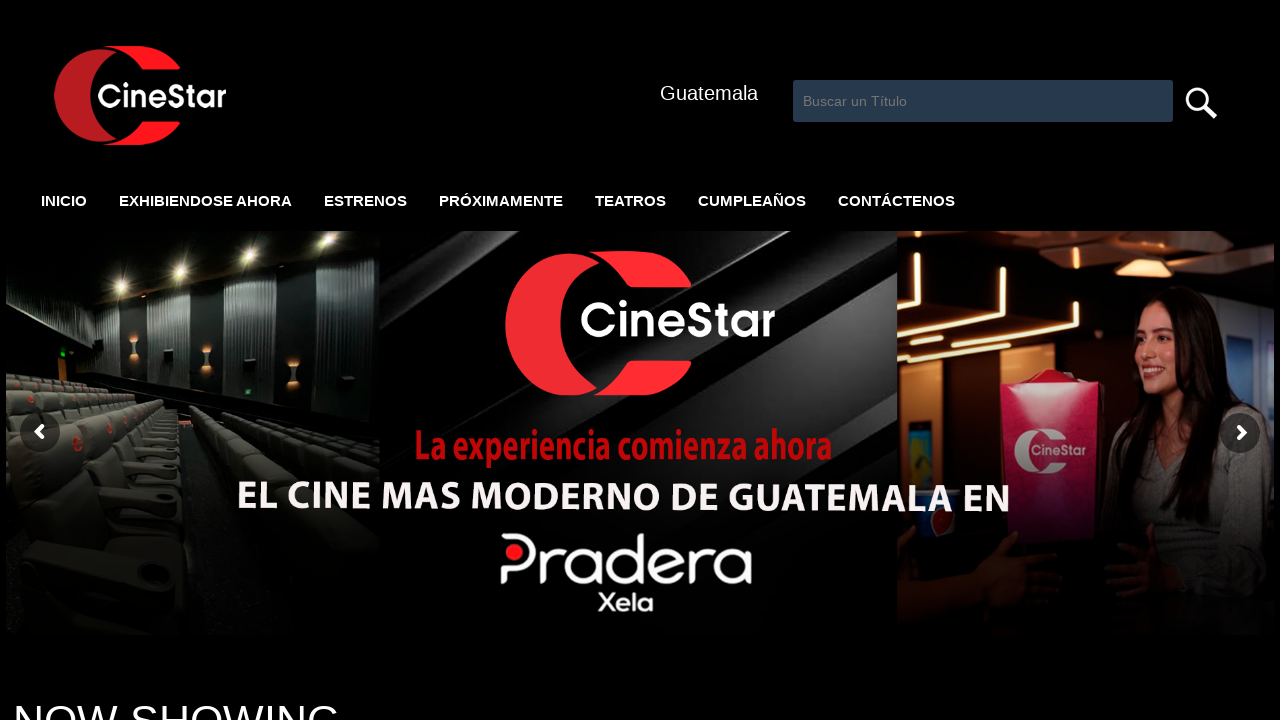

Clicked on TEATROS menu at (631, 201) on text=TEATROS
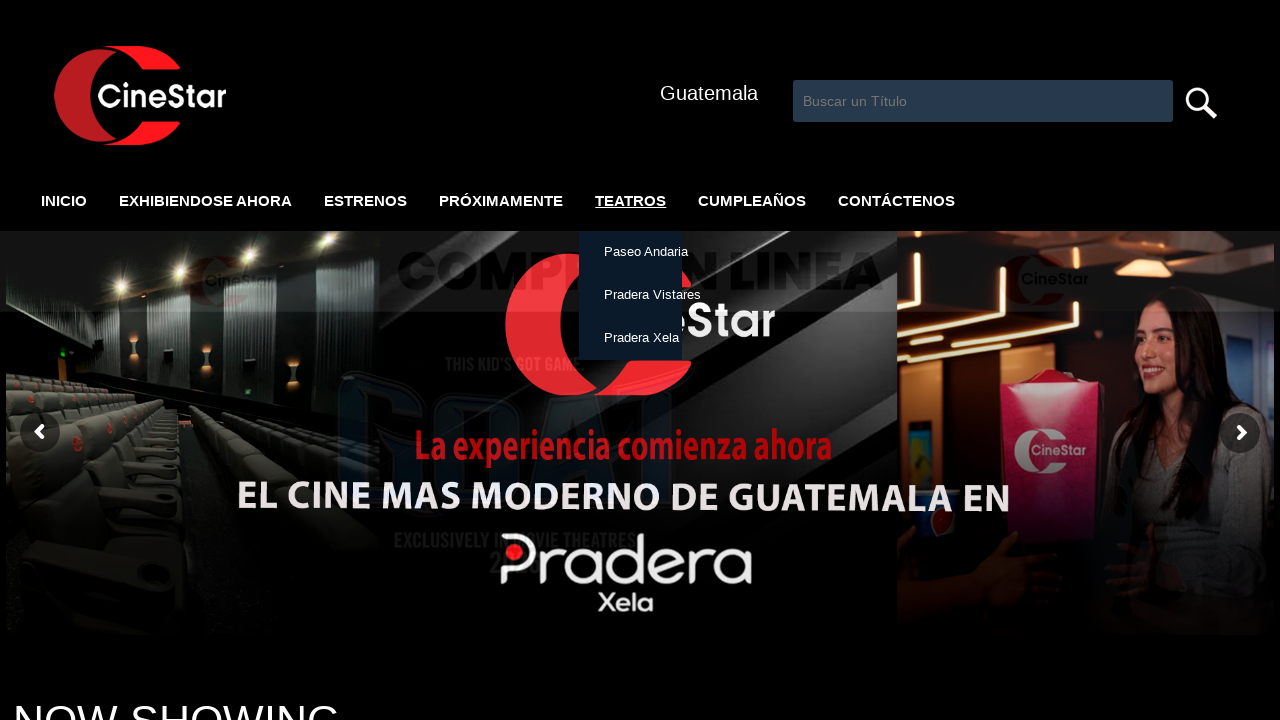

Waited for Paseo Andaria theater location to appear
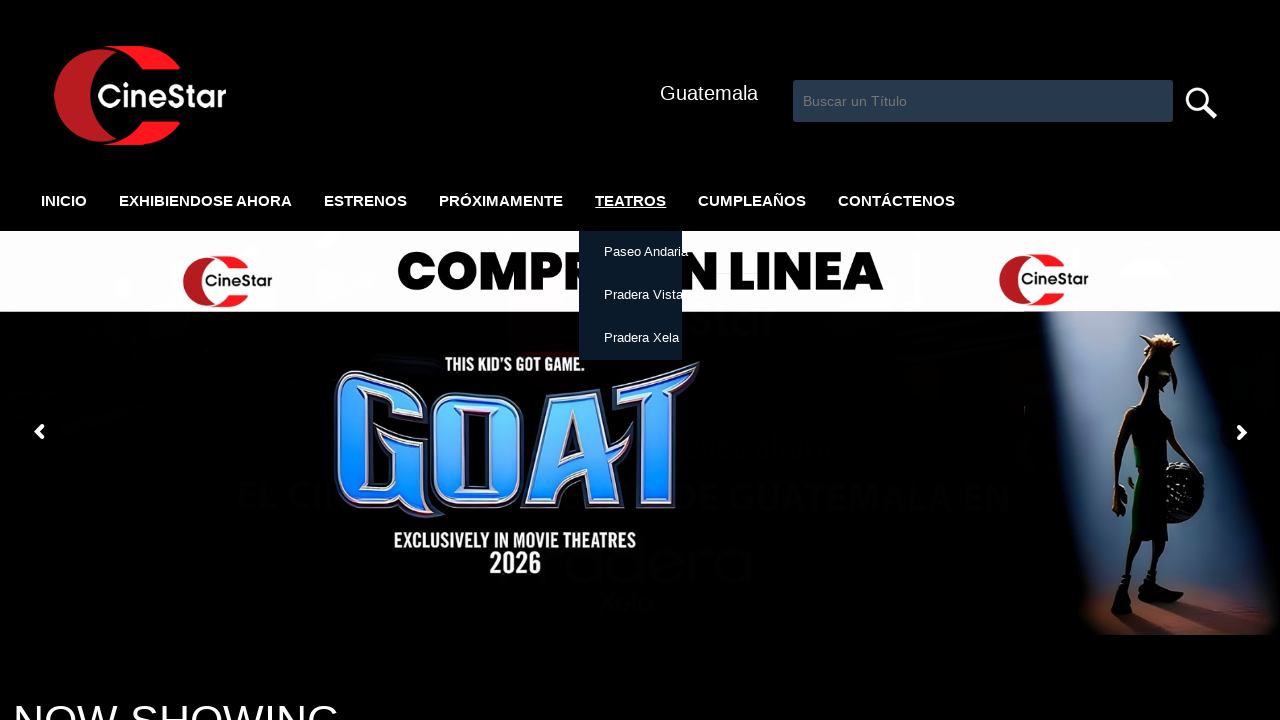

Clicked on Paseo Andaria theater location at (669, 252) on text=Paseo Andaria
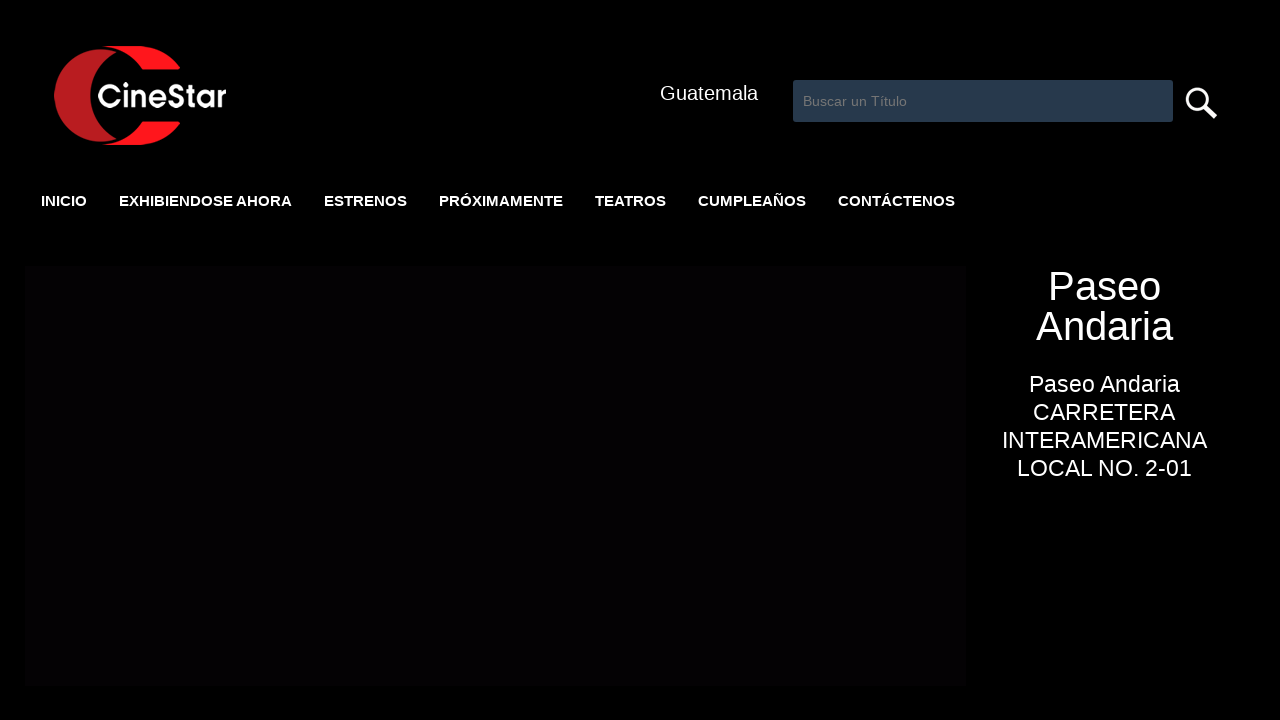

Movie schedule information loaded for Paseo Andaria
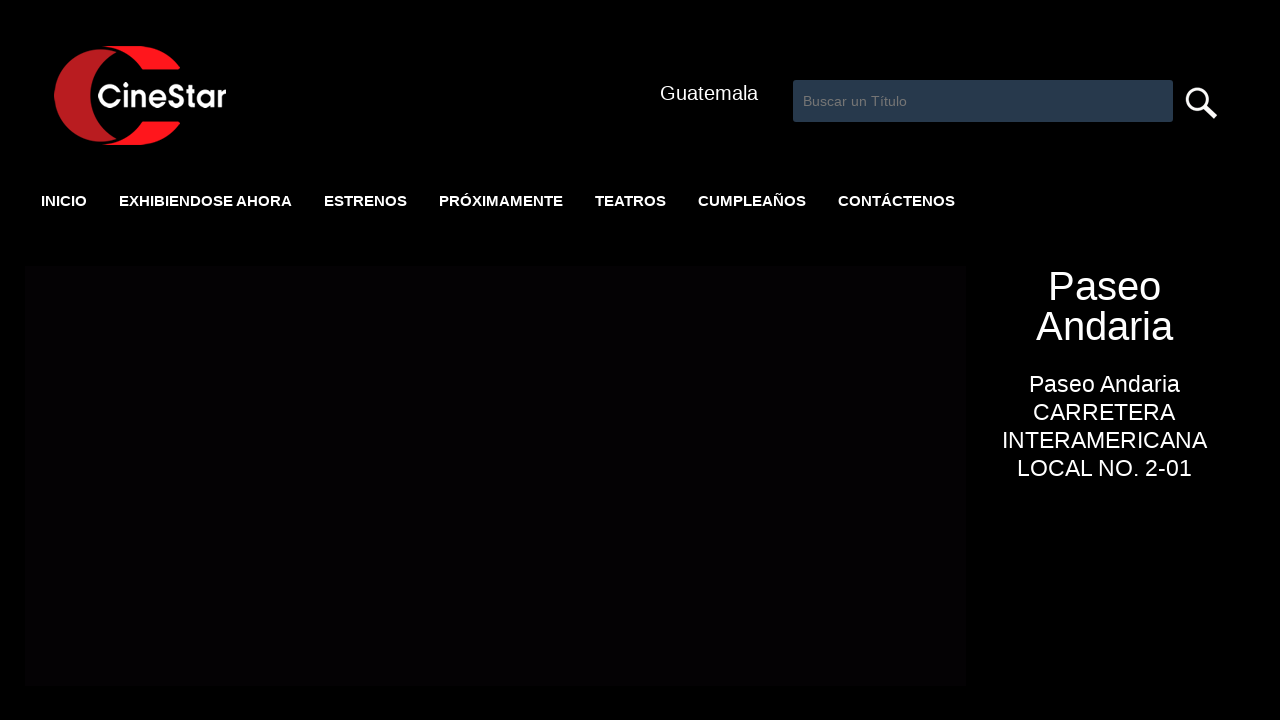

Clicked on TEATROS menu to navigate back at (631, 201) on text=TEATROS
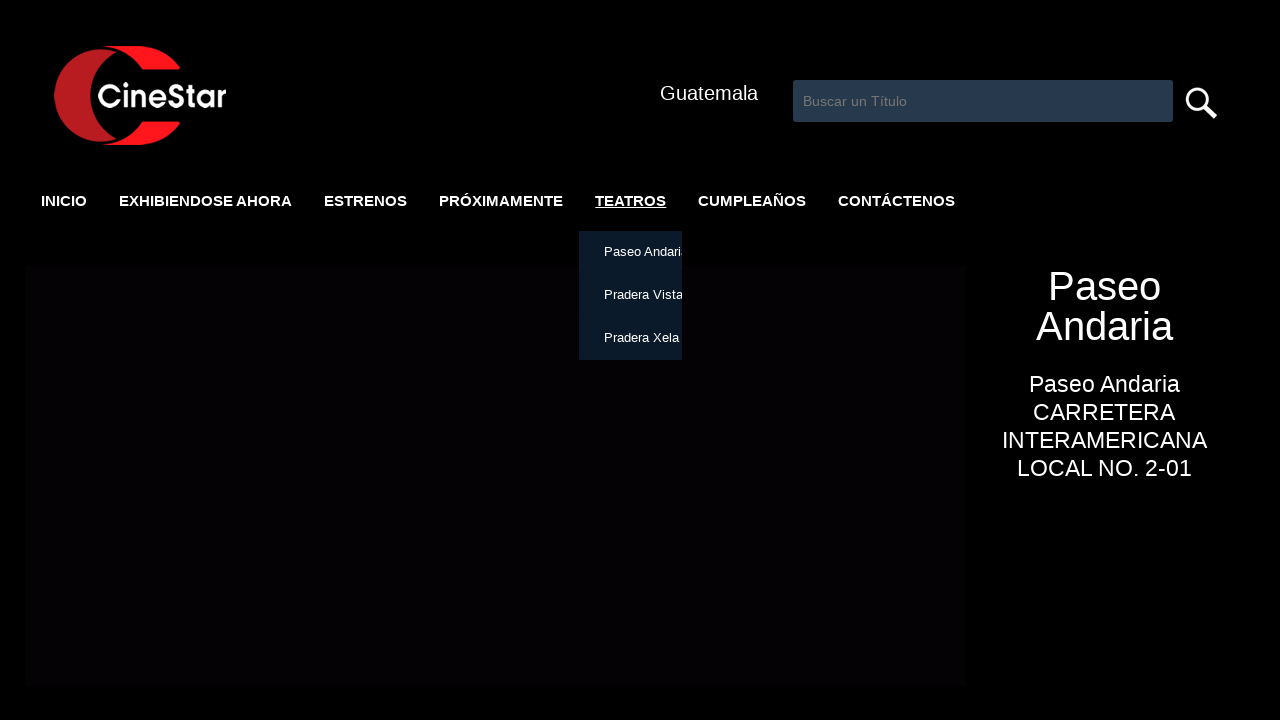

Waited for Pradera Vistares theater location to appear
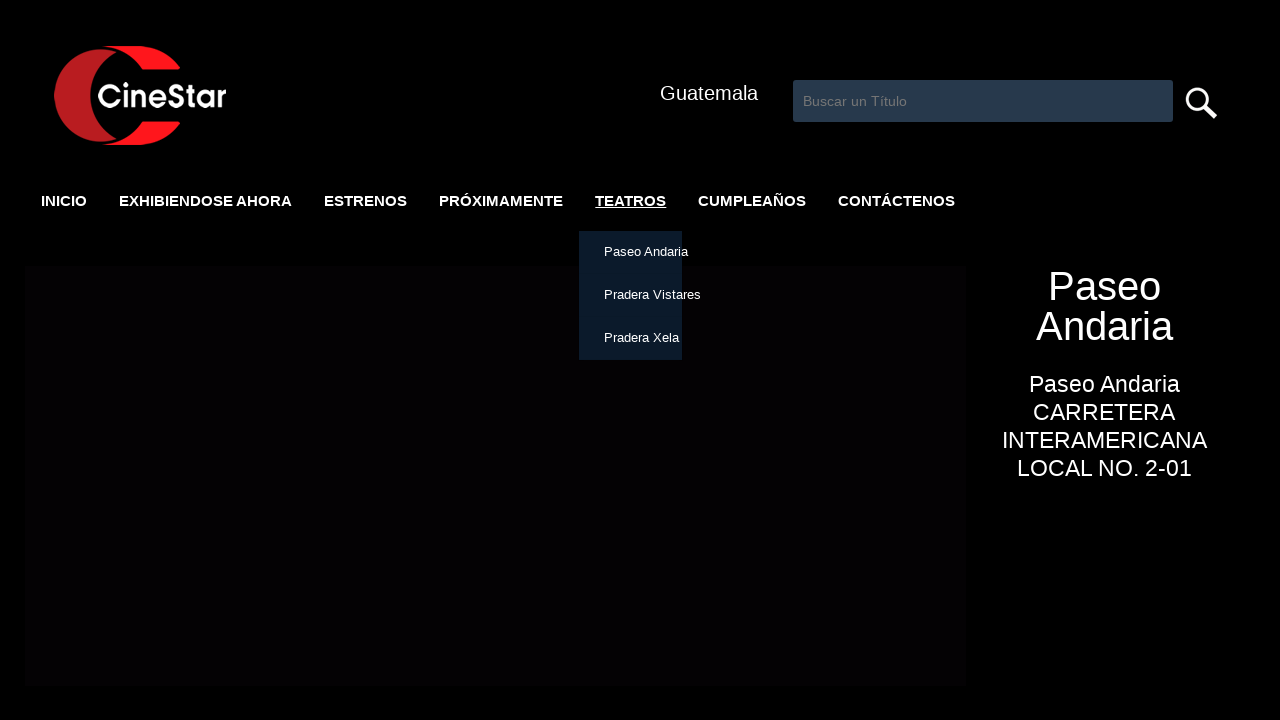

Clicked on Pradera Vistares theater location at (669, 296) on text=Pradera Vistares
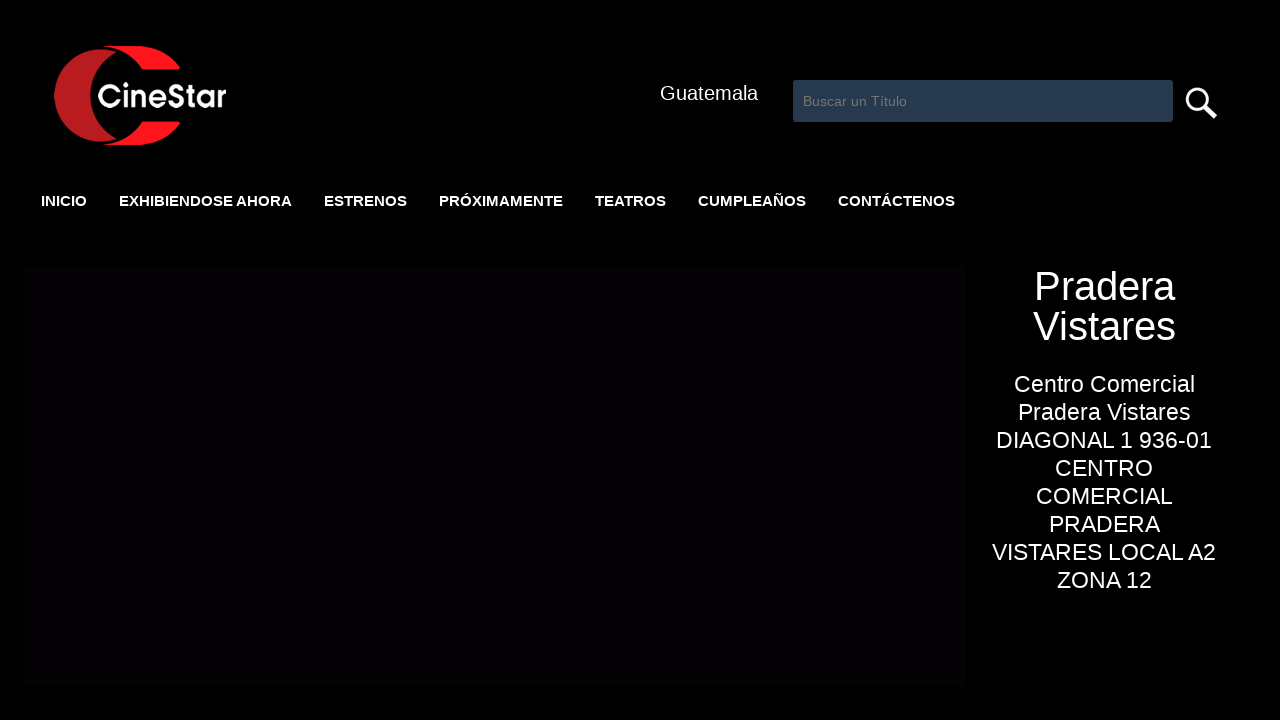

Movie schedule information loaded for Pradera Vistares
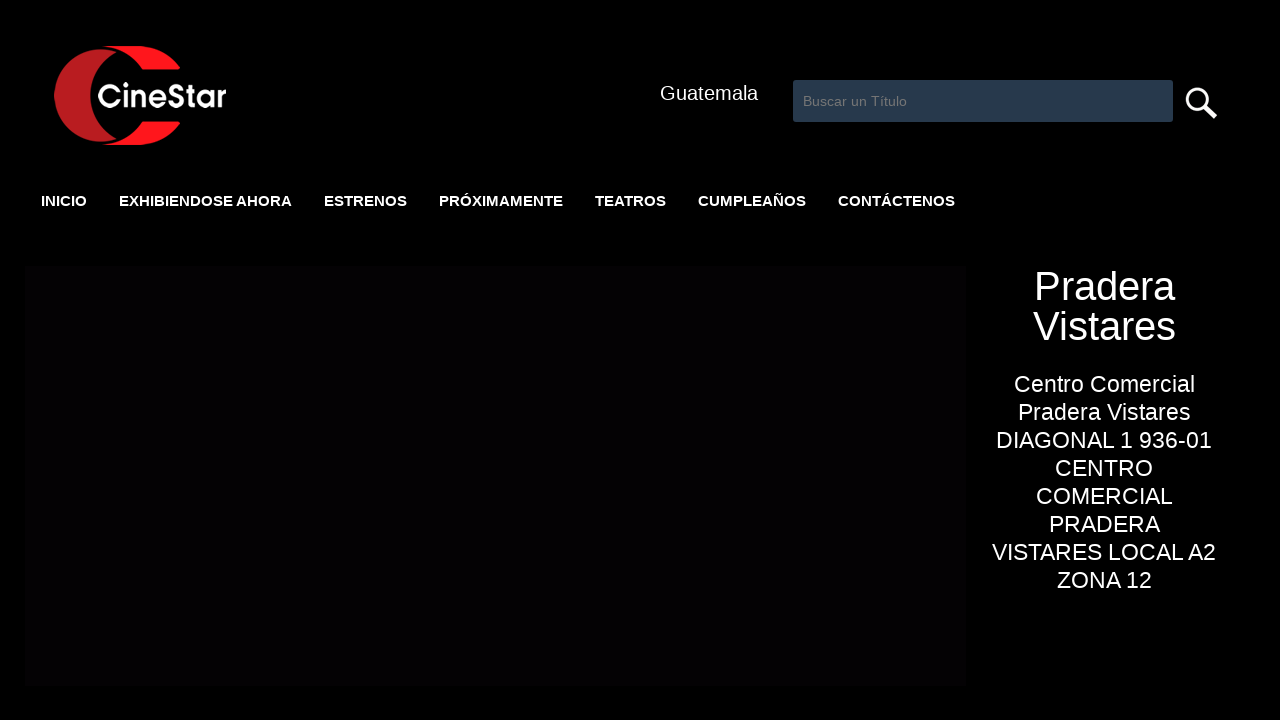

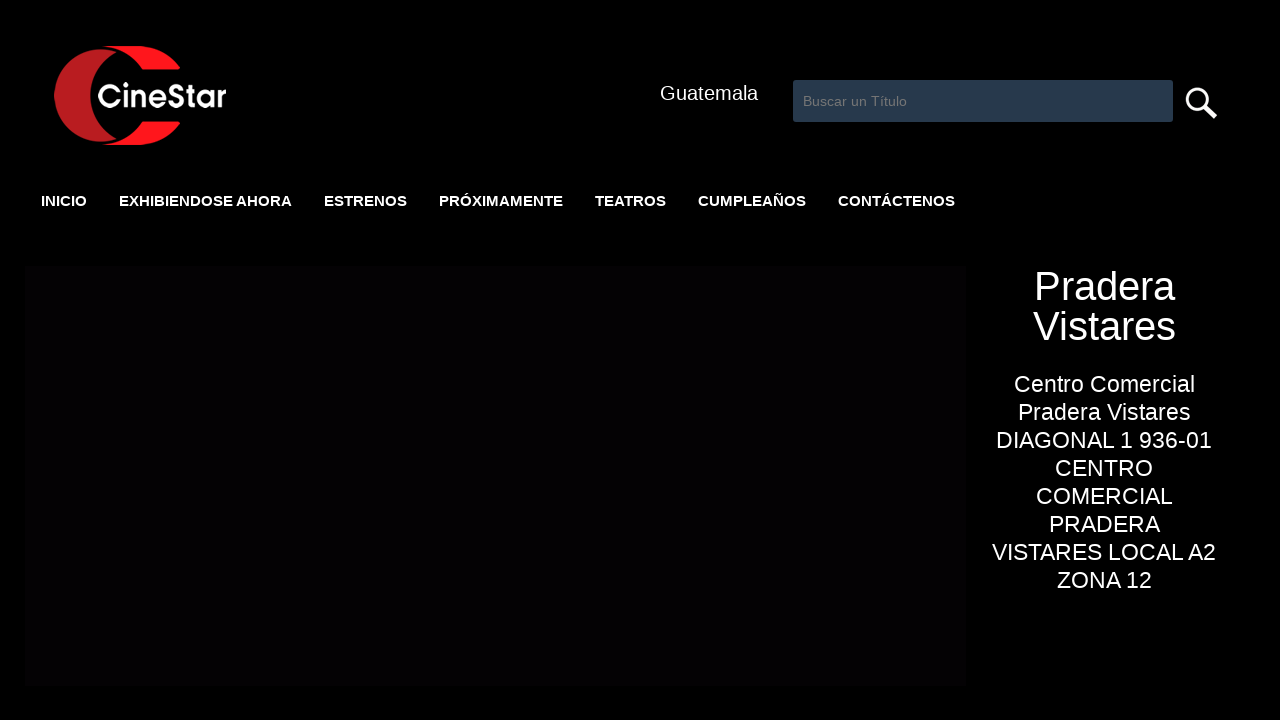